Tests registration form by filling all required fields and verifying the success message

Starting URL: https://lm.skillbox.cc/qa_tester/module06/register/

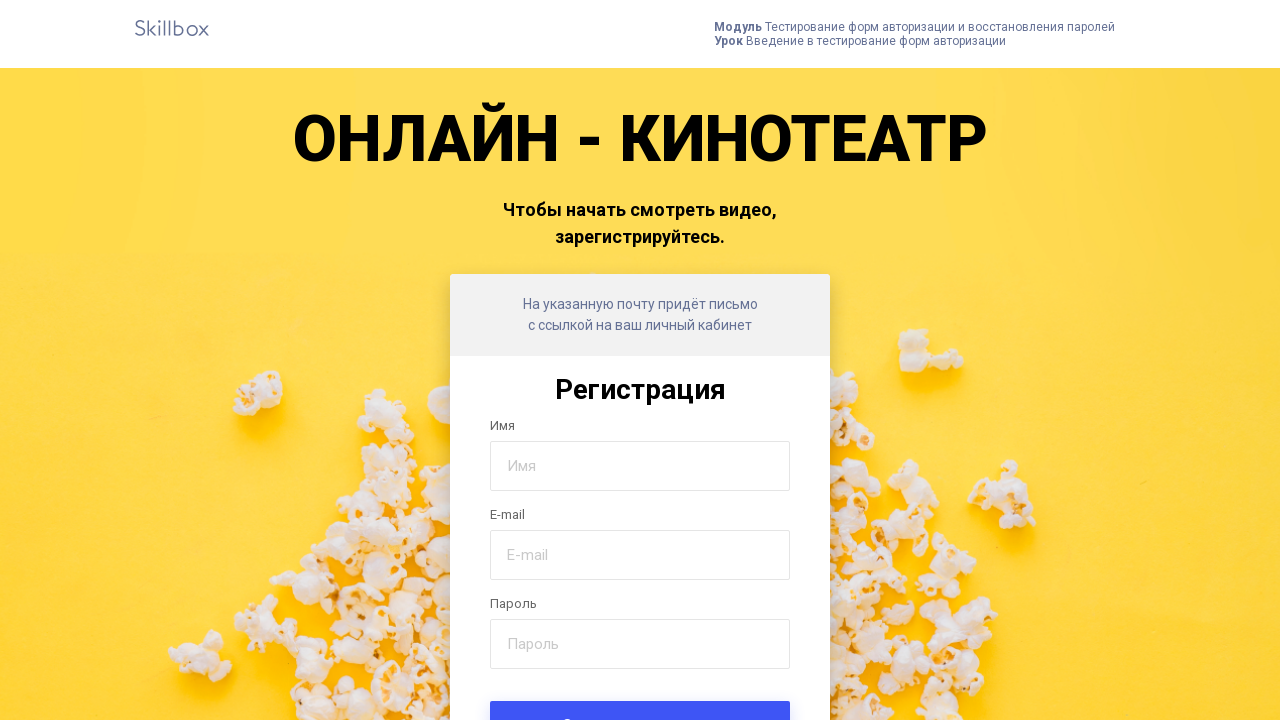

Filled name field with 'Вася' on input[name='name']
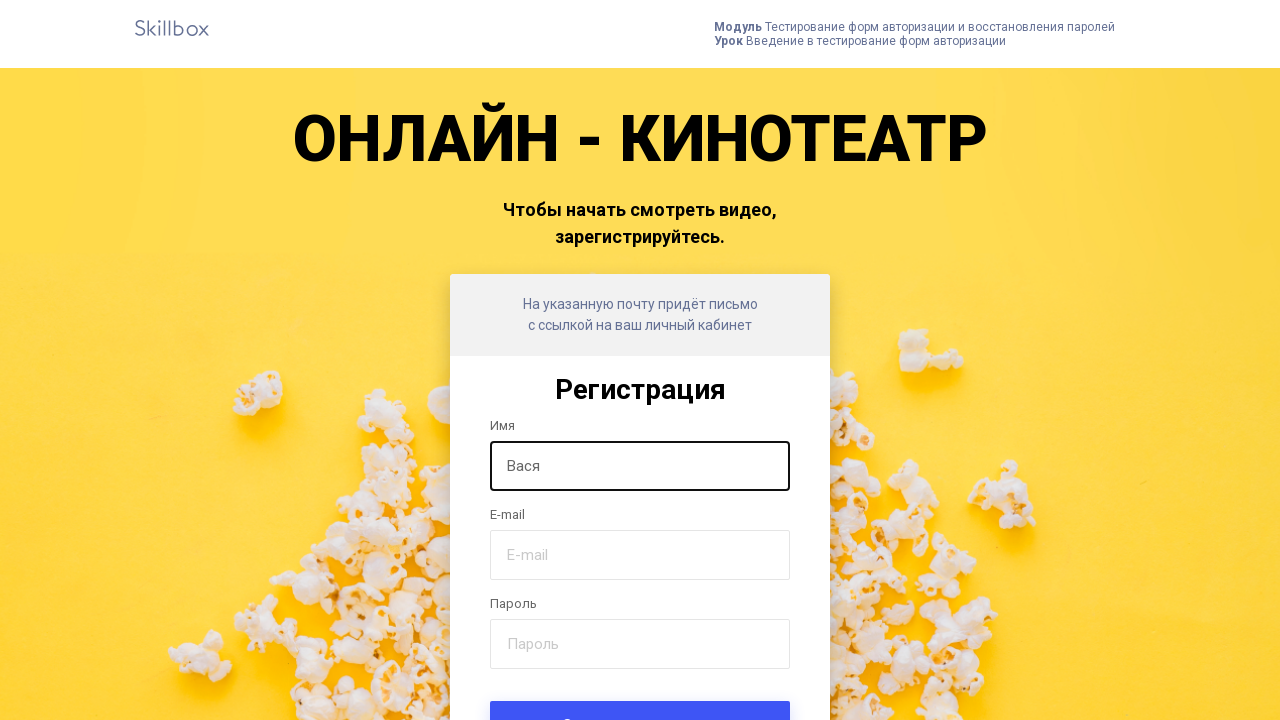

Filled email field with 'skillbox@test.ru' on input[name='email']
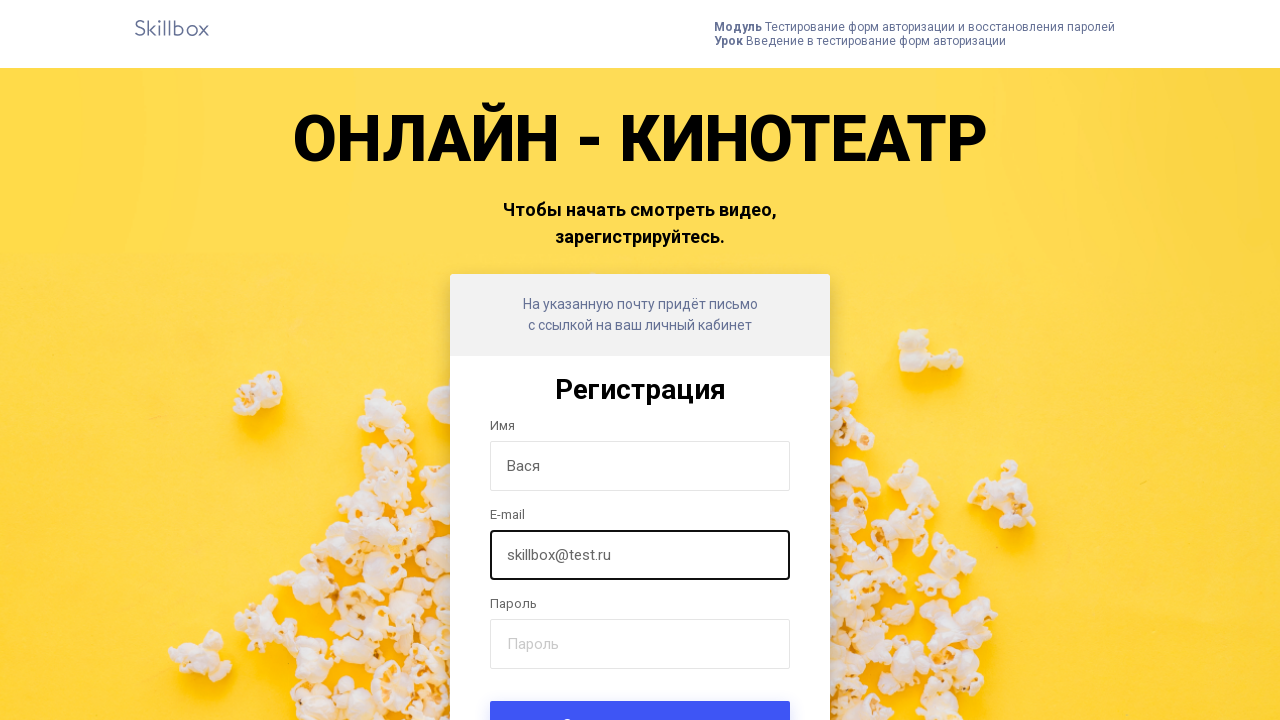

Filled password field with 'qwerty!123' on input[name='password']
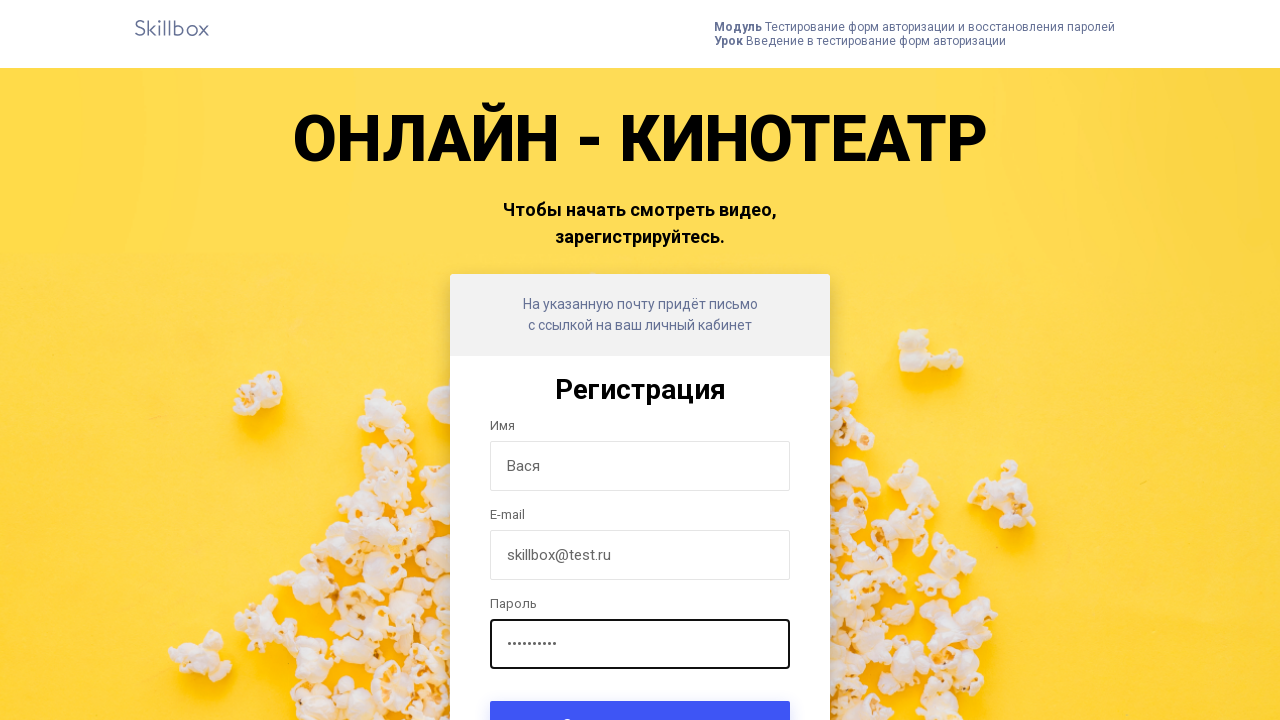

Clicked submit button to register at (640, 696) on .form-submit
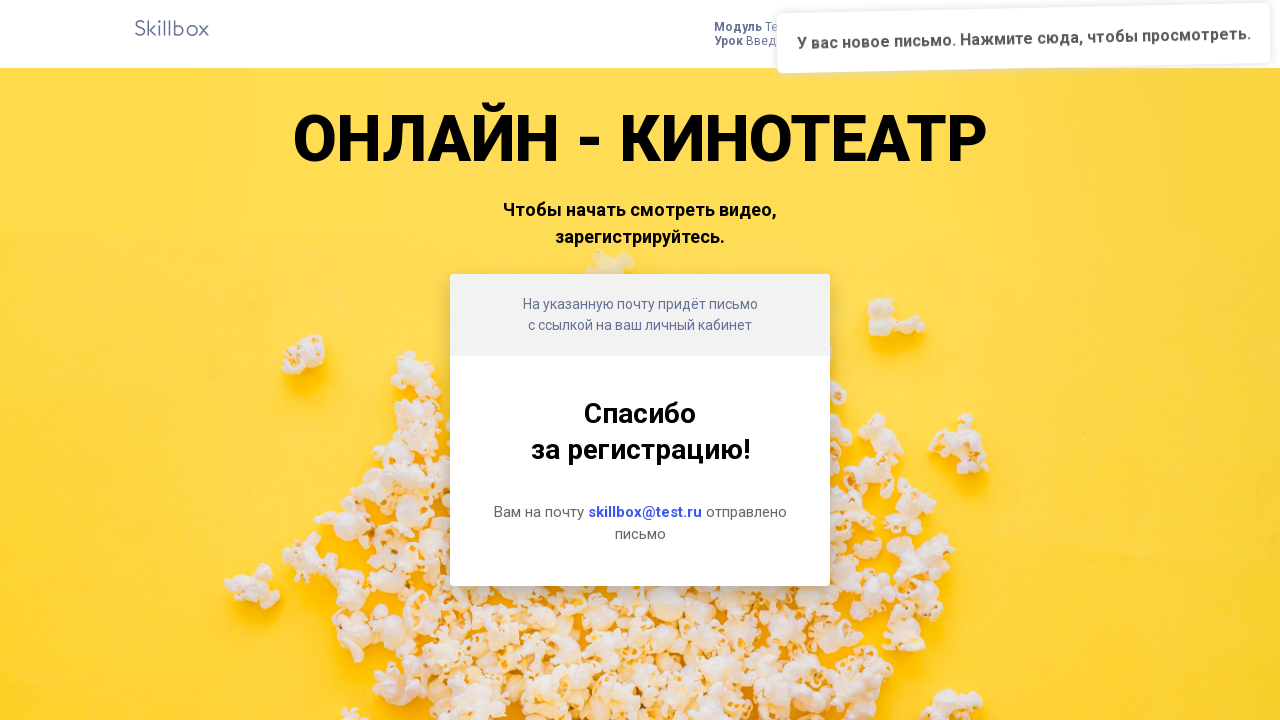

Registration success message appeared
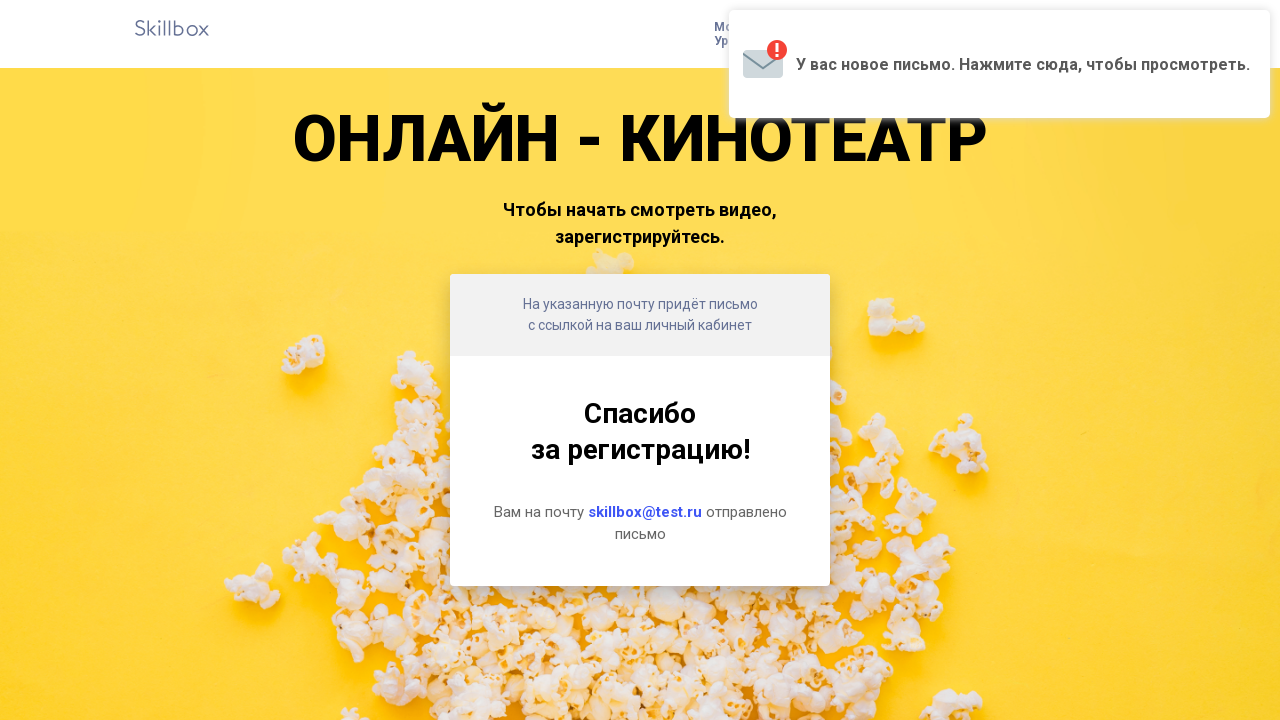

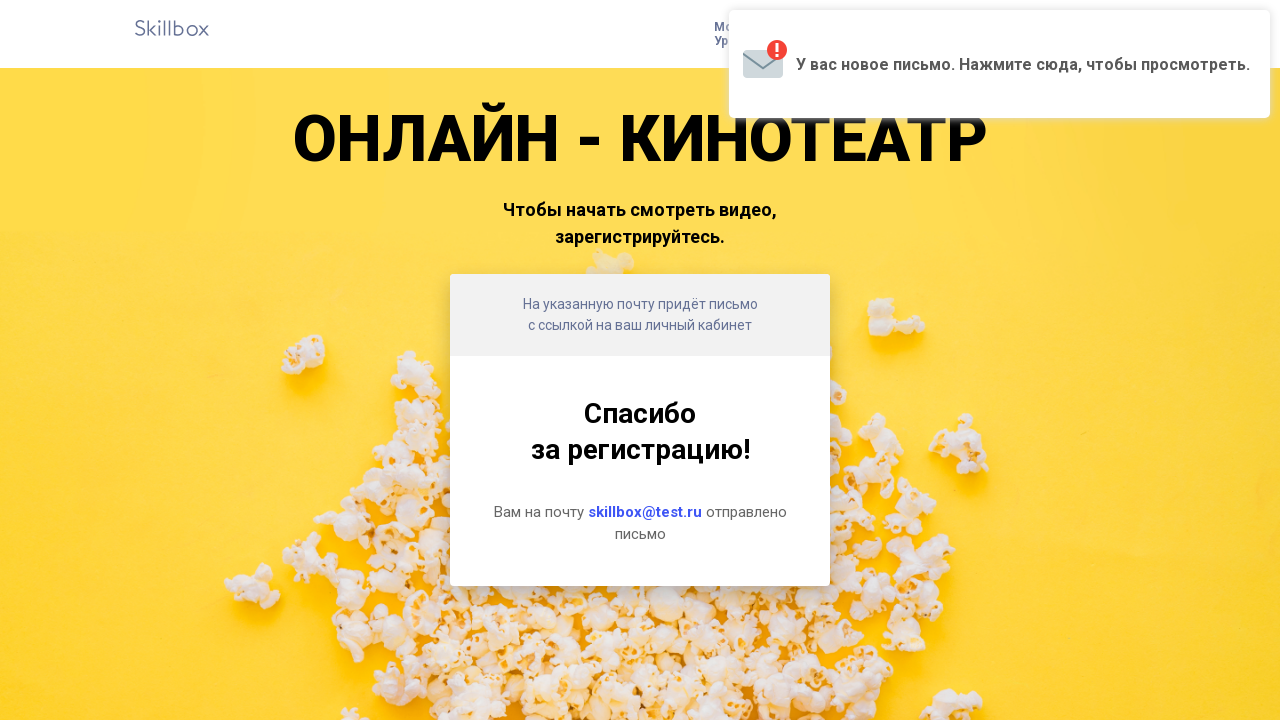